Tests navigation through the Desktops menu by hovering over the menu item, clicking "Show All Desktops", scrolling down the page, and clicking on the "Apple Cinema 30" product.

Starting URL: https://naveenautomationlabs.com/opencart/

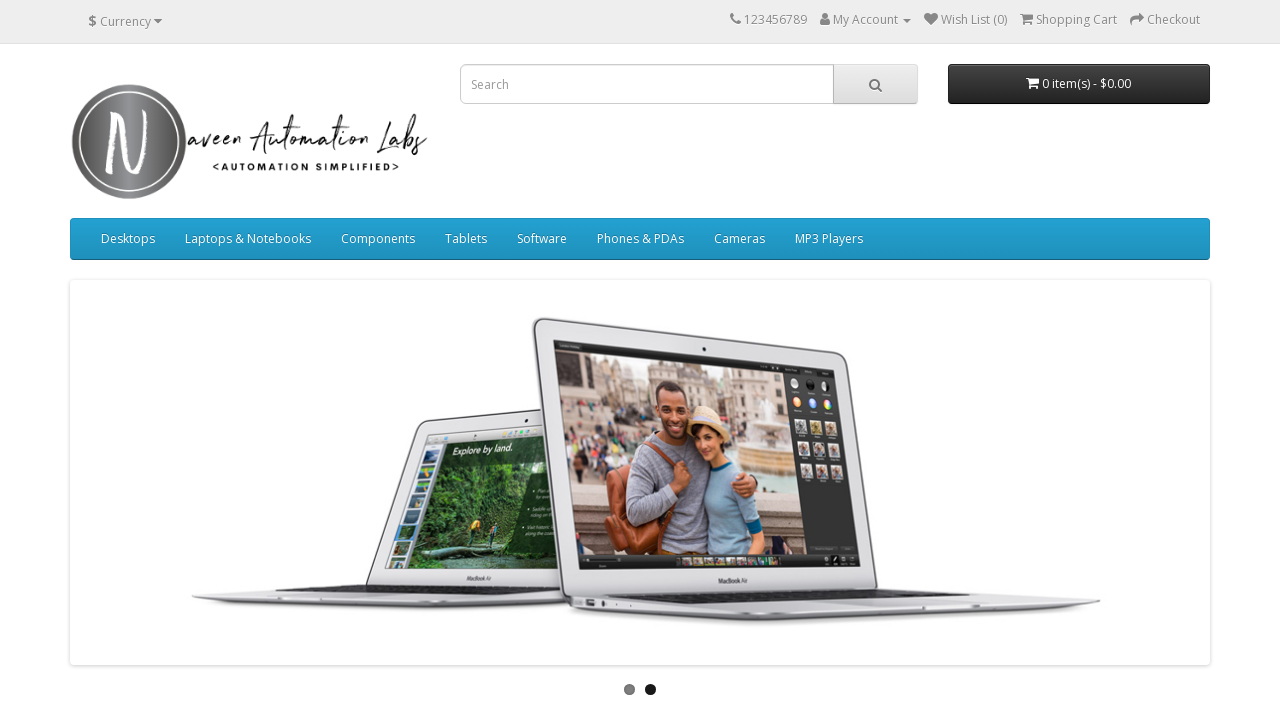

Hovered over Desktops menu item at (128, 239) on xpath=//*[text()='Desktops']
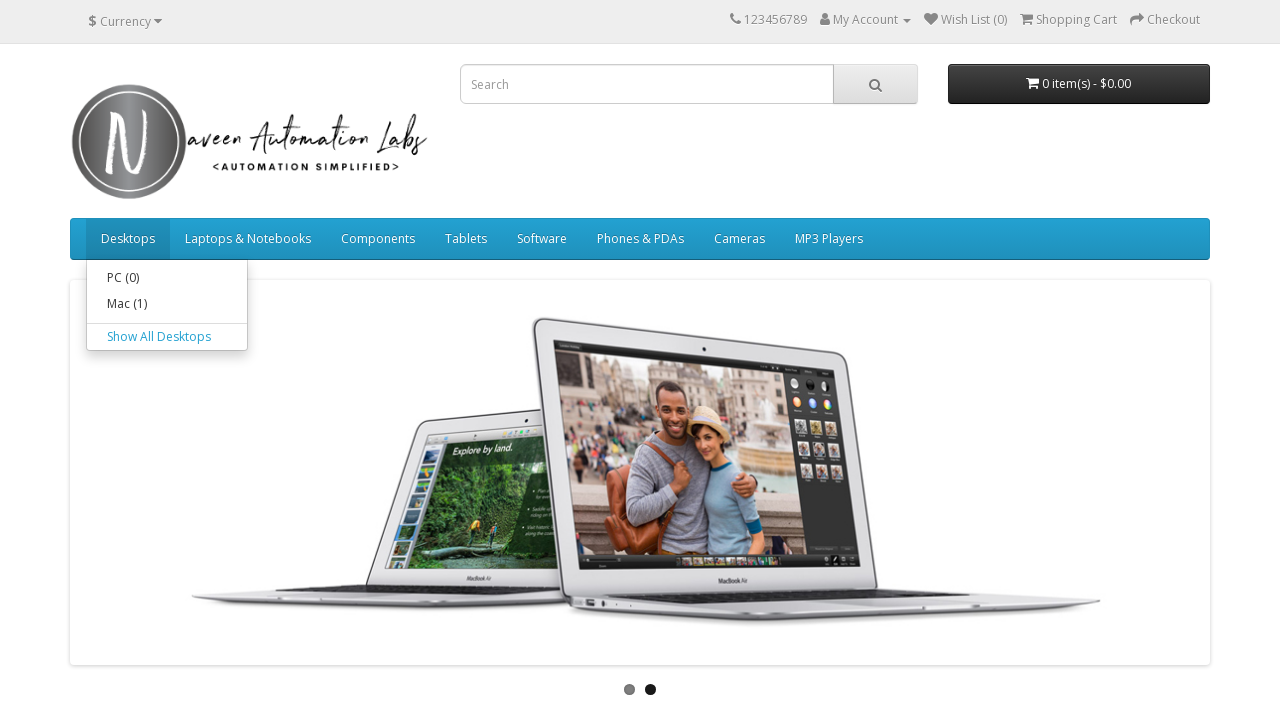

Clicked on Show All Desktops submenu at (167, 336) on xpath=//*[text()='Show All Desktops']
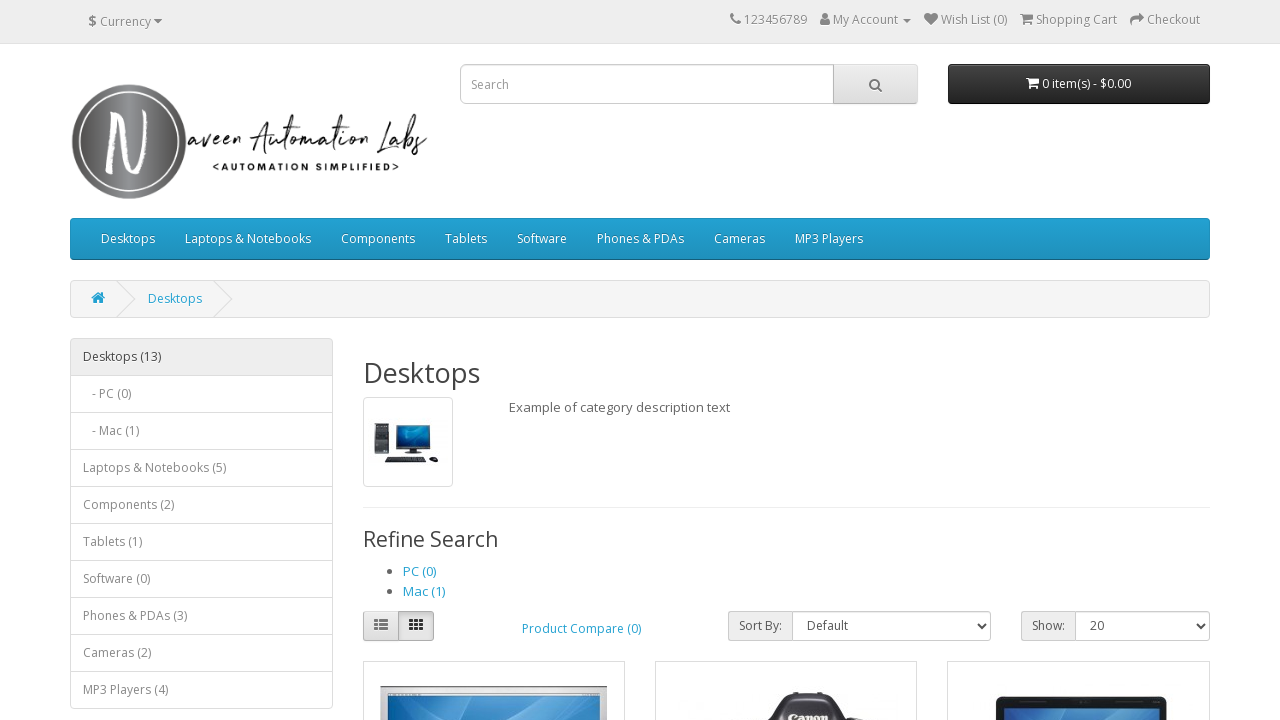

Scrolled down the page by 250 pixels
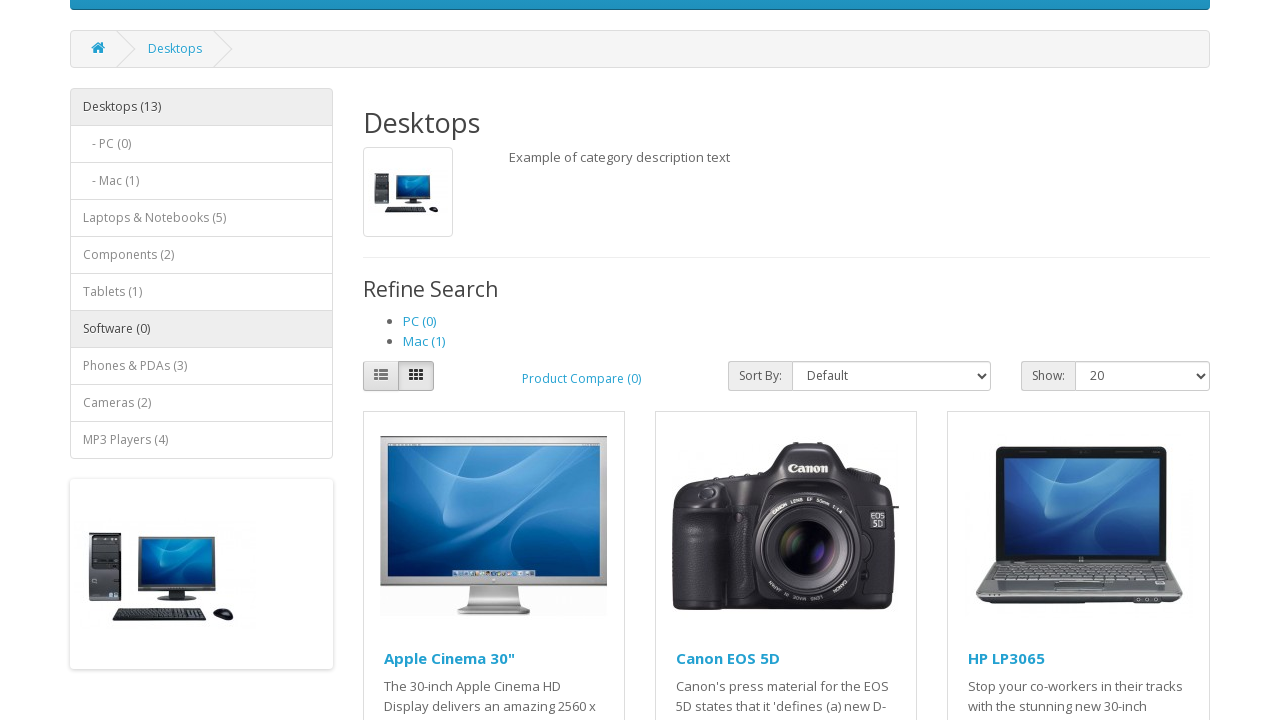

Located Apple Cinema 30" product element
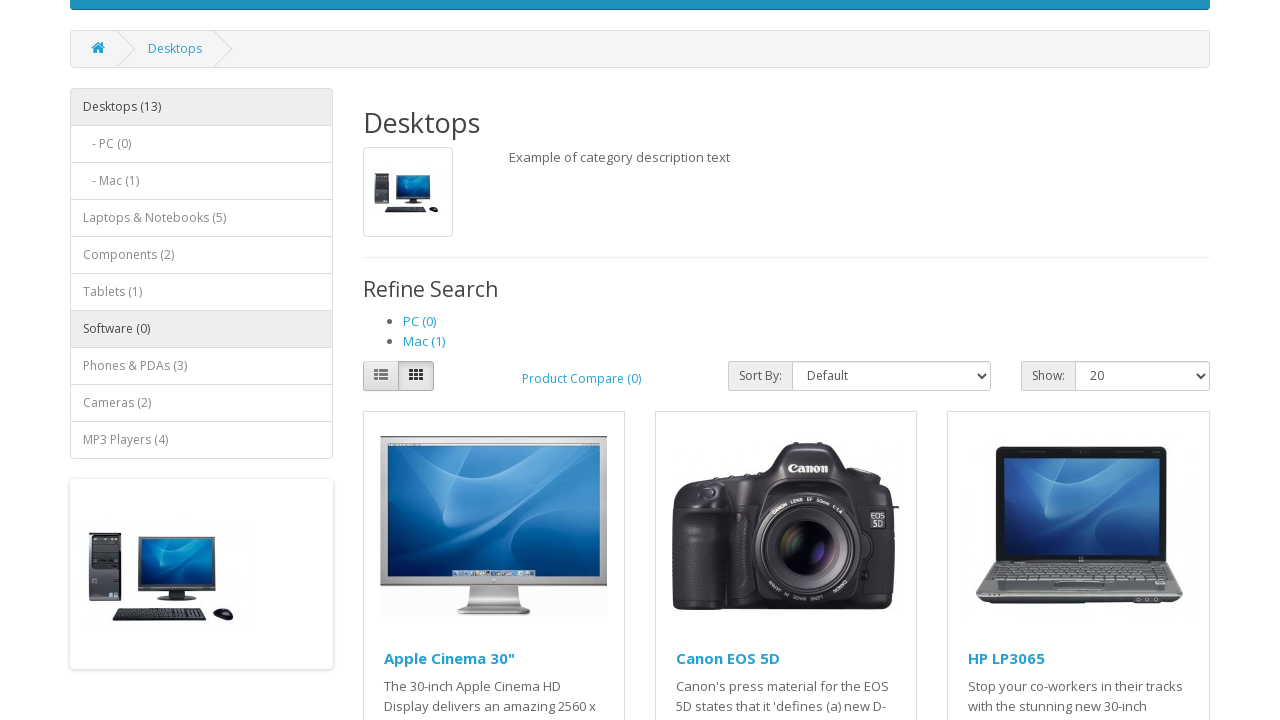

Scrolled Apple Cinema 30" product into view
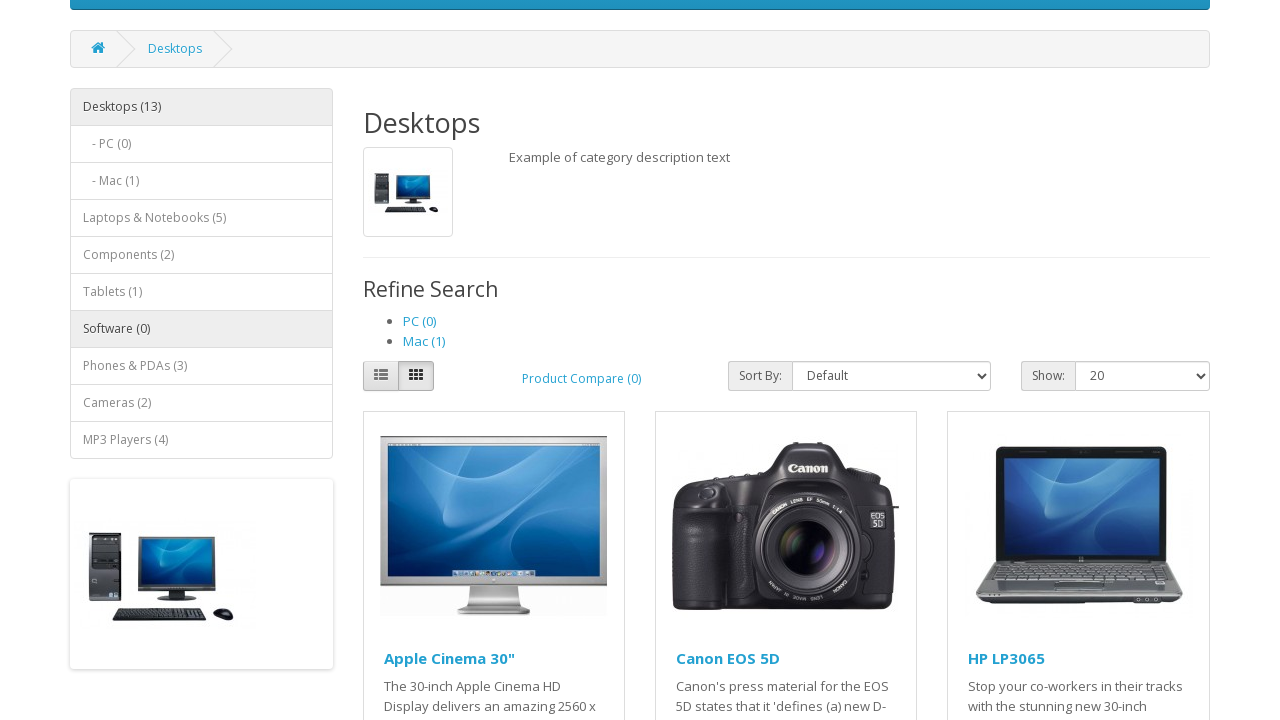

Clicked on Apple Cinema 30" product at (449, 658) on text='Apple Cinema 30"'
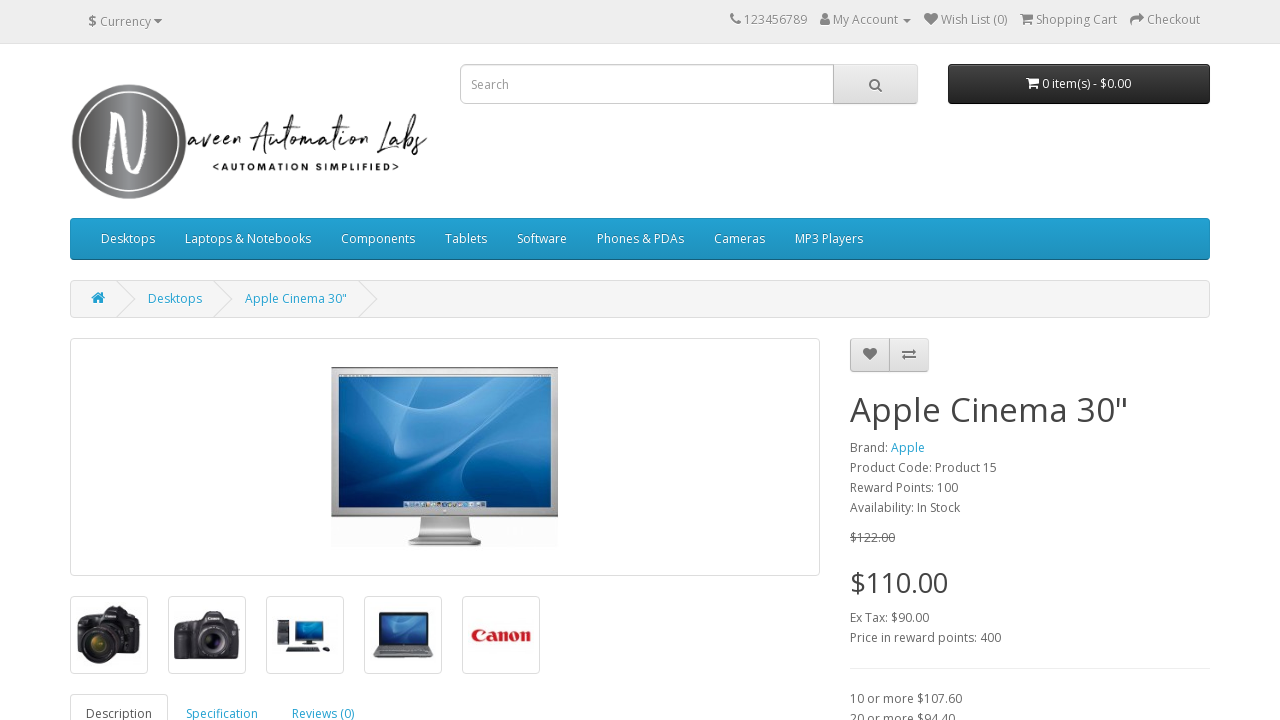

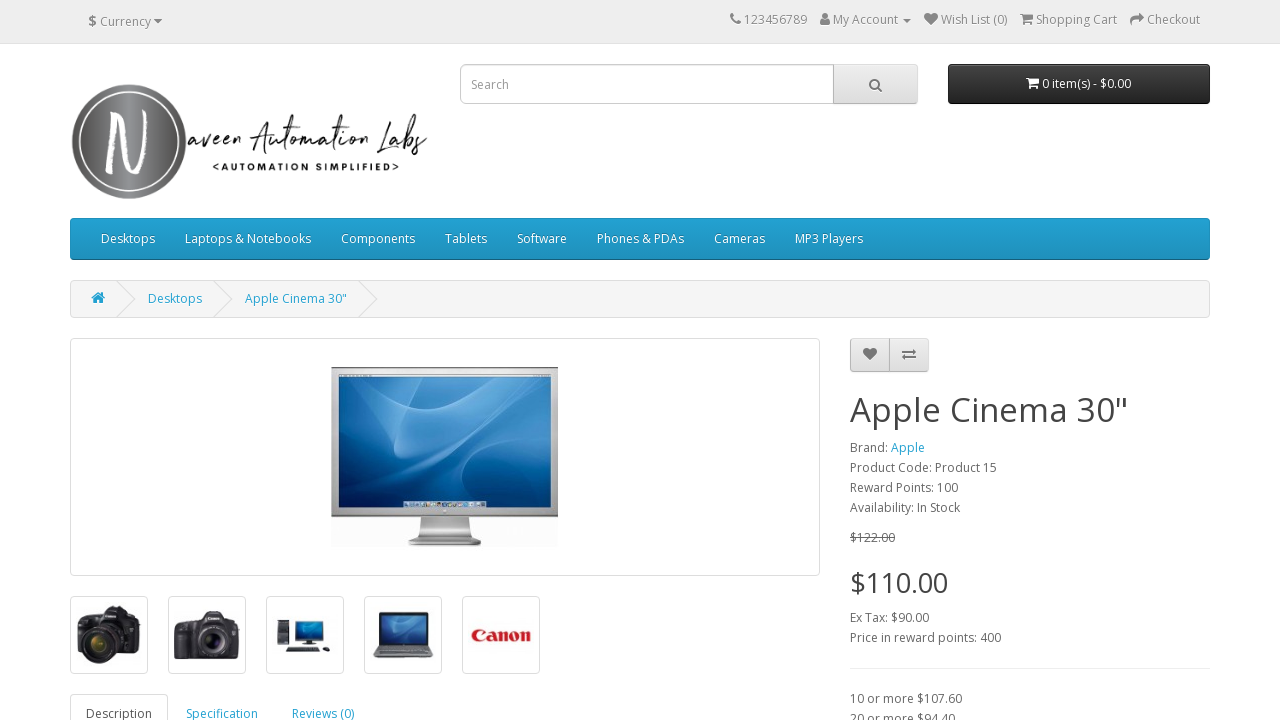